Tests radio button functionality by iterating through all radio buttons on the page and clicking each one sequentially

Starting URL: https://www.letskodeit.com/practice

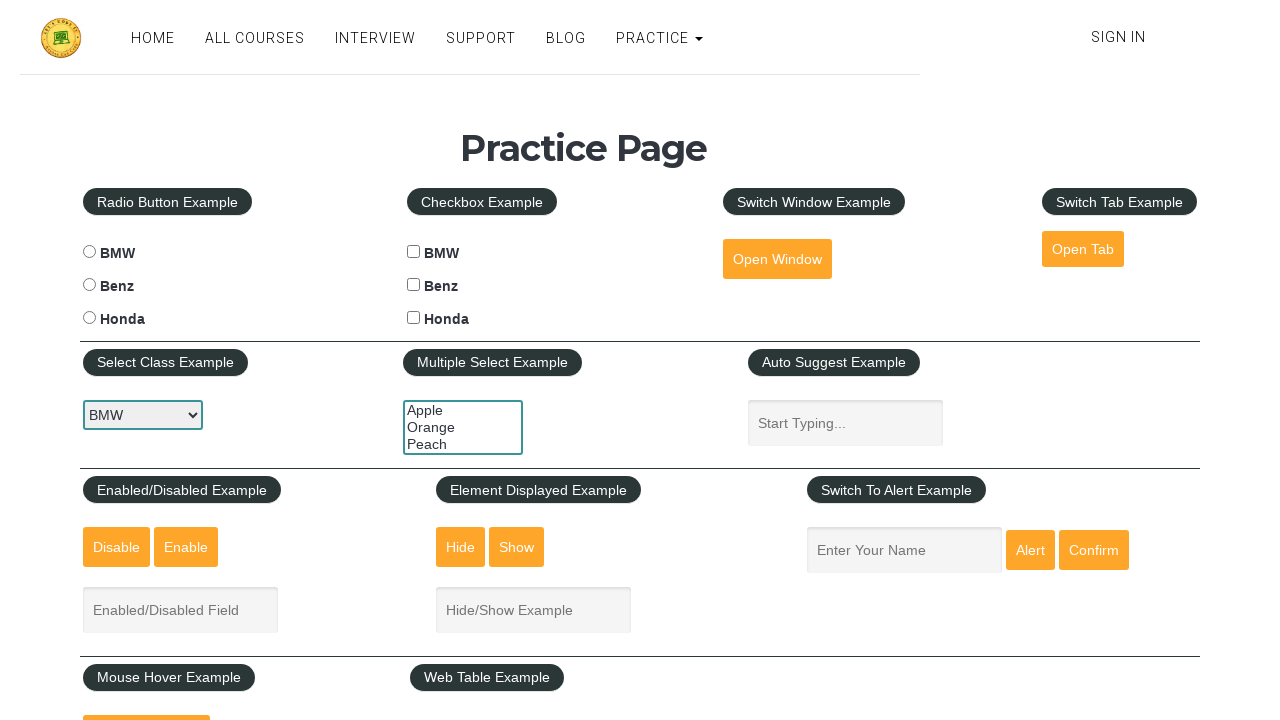

Navigated to https://www.letskodeit.com/practice
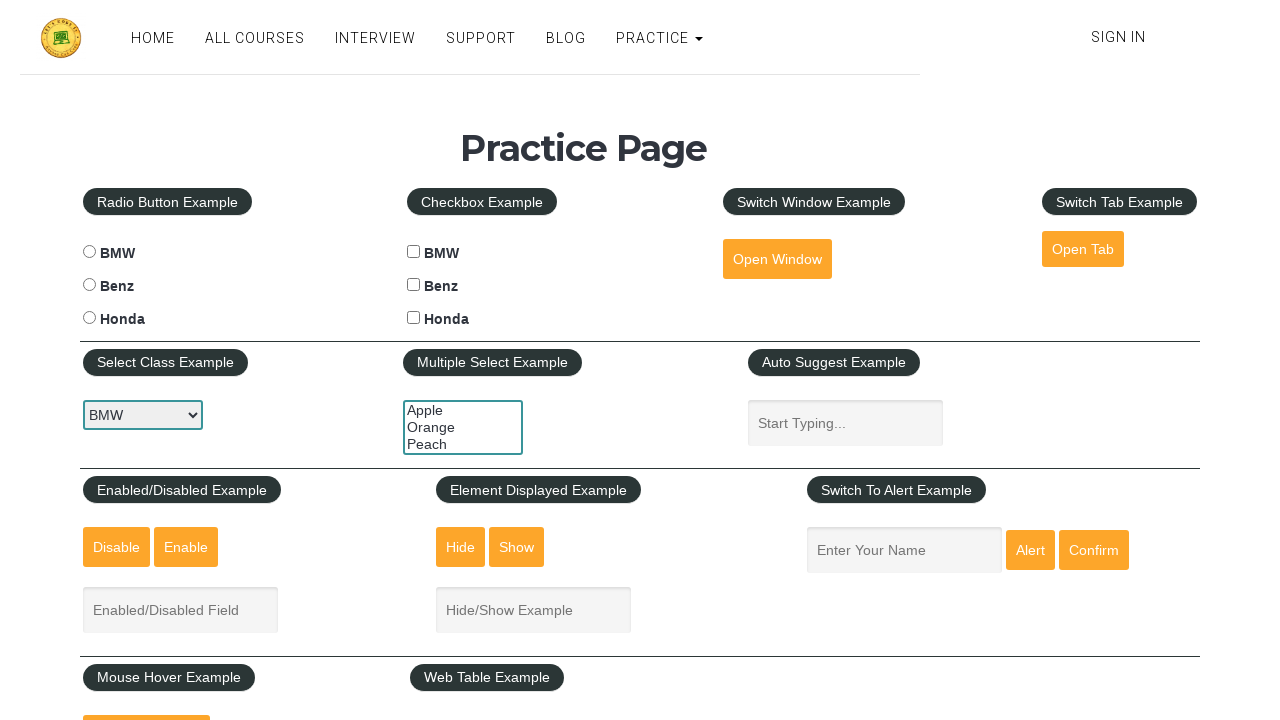

Located all radio buttons on the page
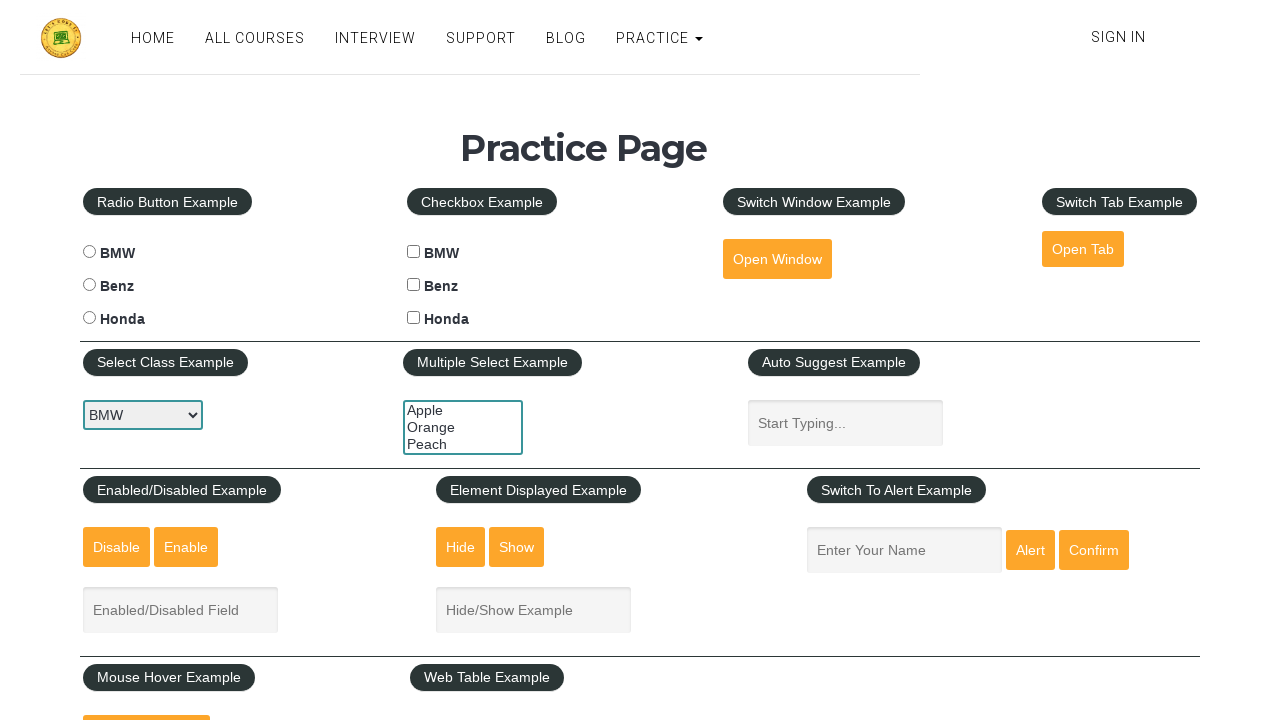

Clicked a radio button at (89, 252) on xpath=//input[@type='radio'] >> nth=0
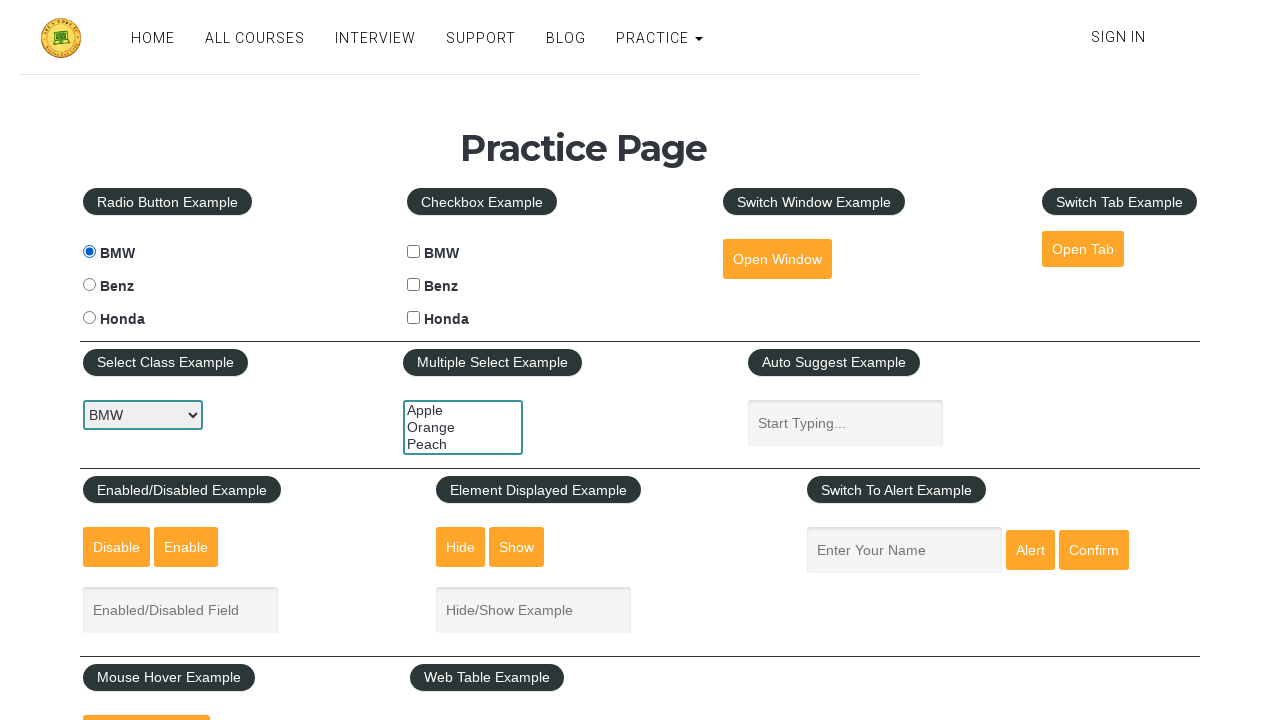

Waited 1 second for visibility
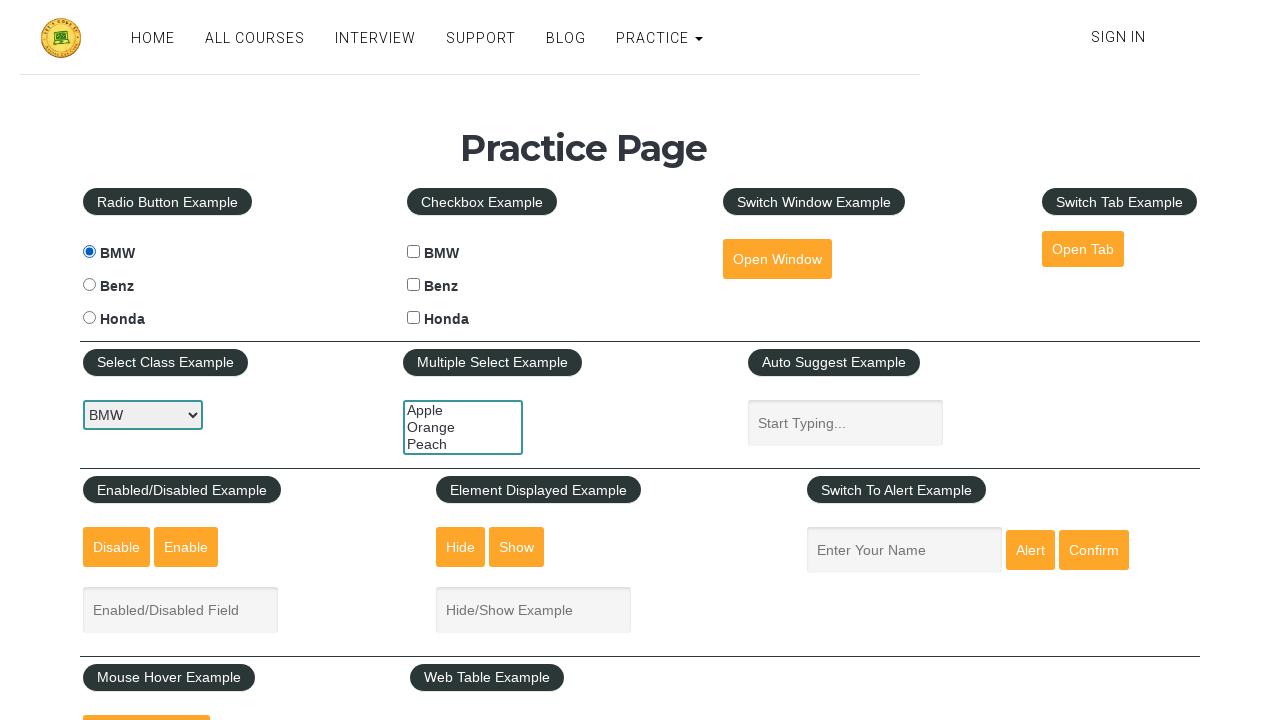

Clicked a radio button at (89, 285) on xpath=//input[@type='radio'] >> nth=1
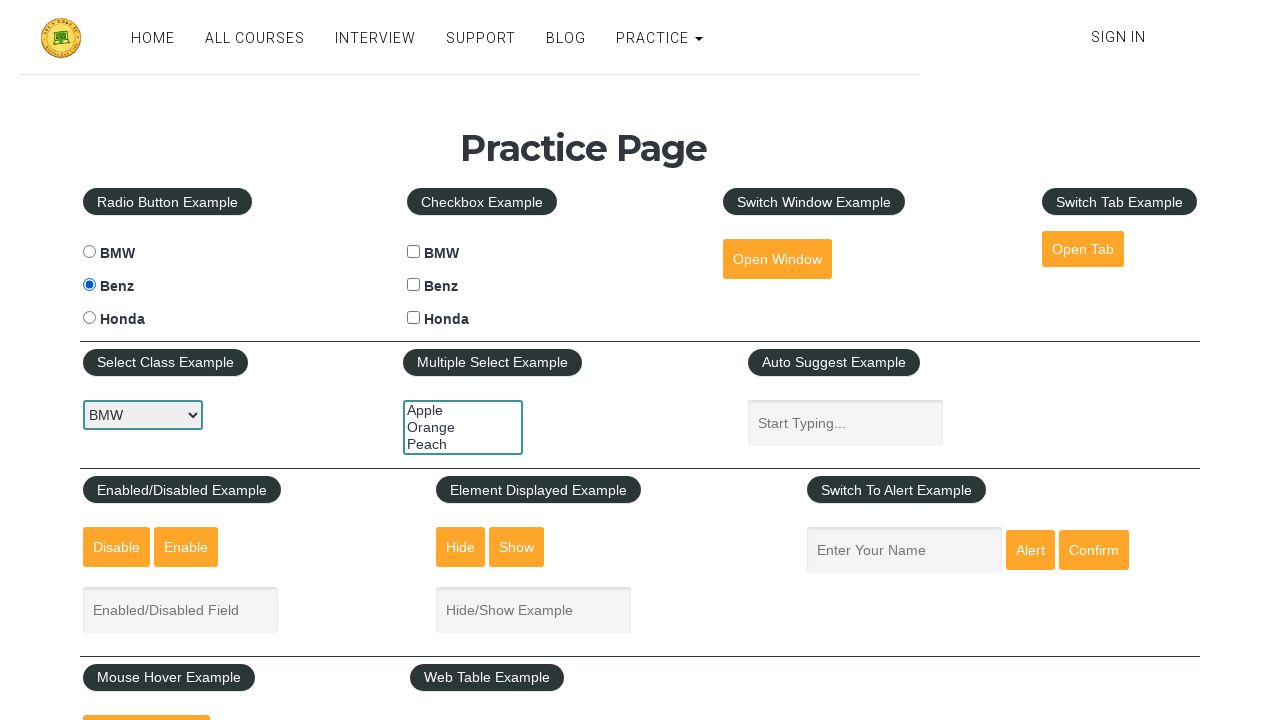

Waited 1 second for visibility
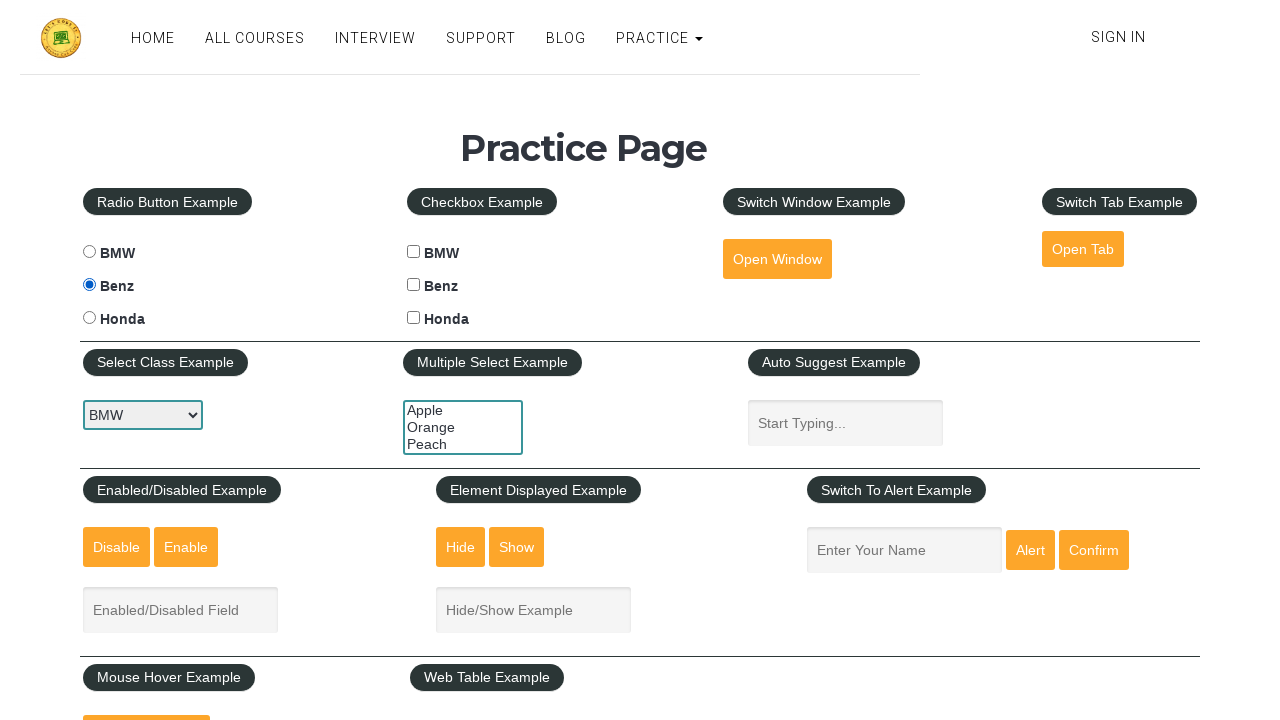

Clicked a radio button at (89, 318) on xpath=//input[@type='radio'] >> nth=2
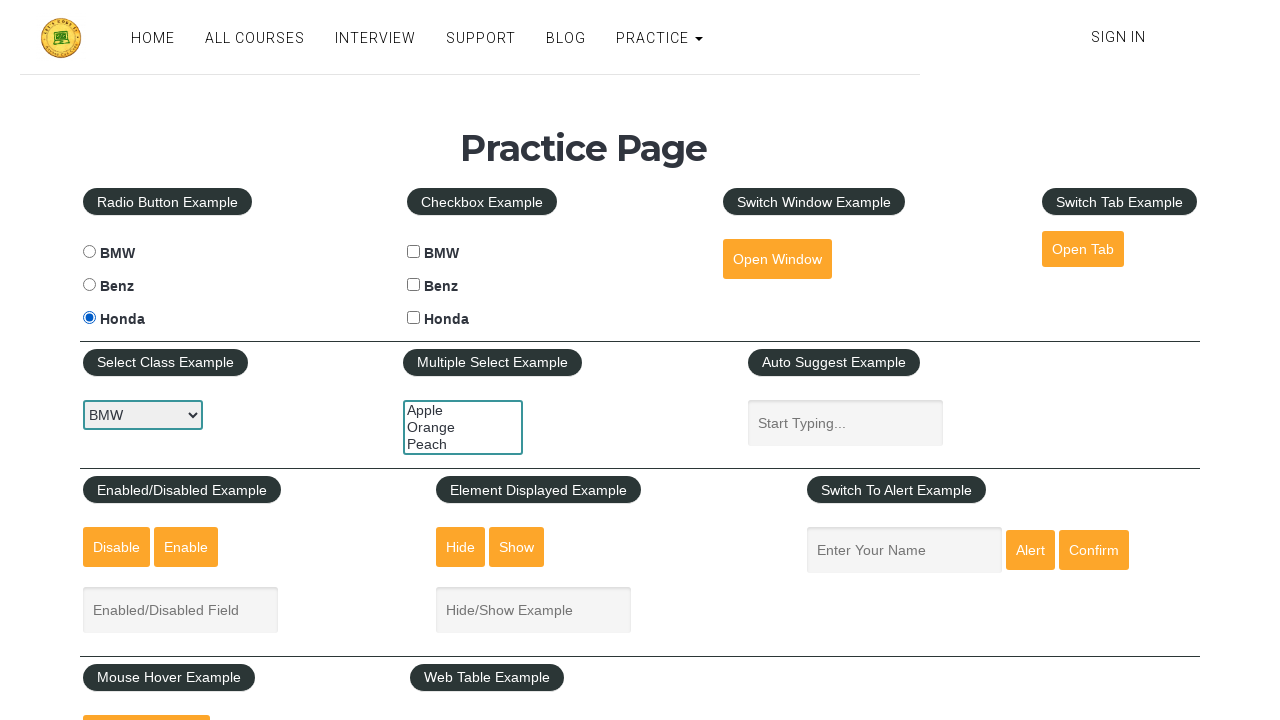

Waited 1 second for visibility
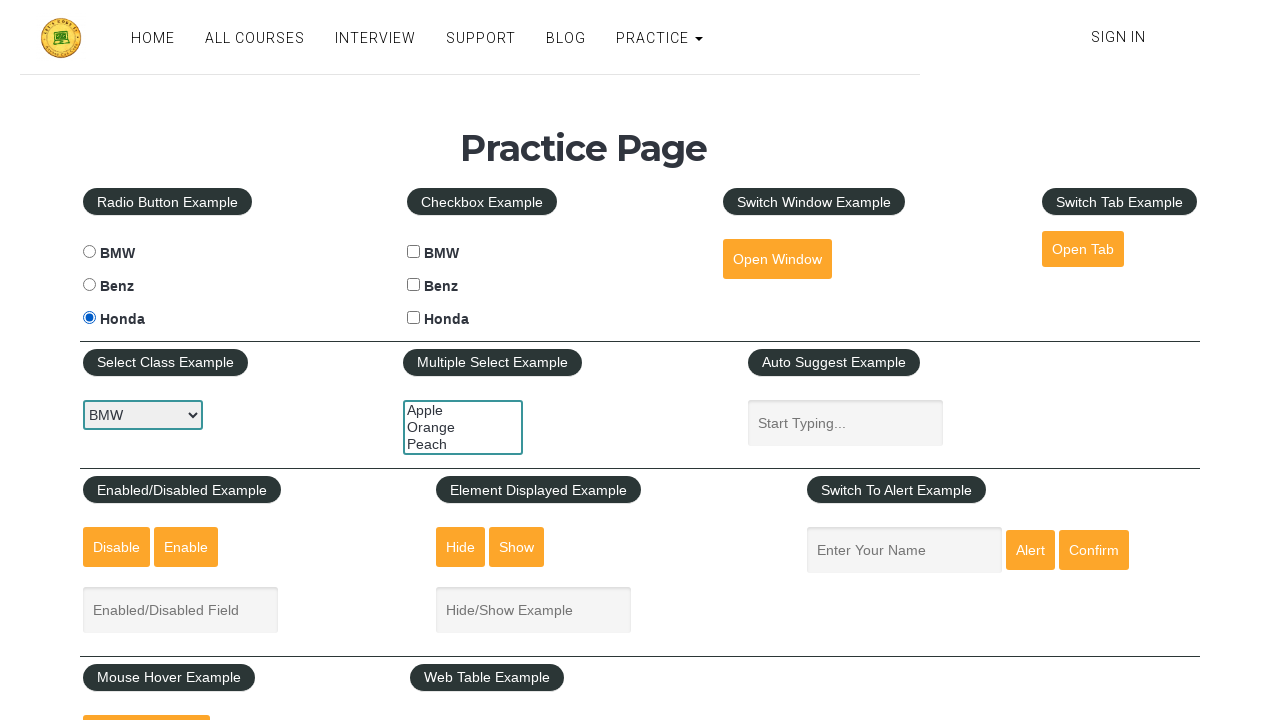

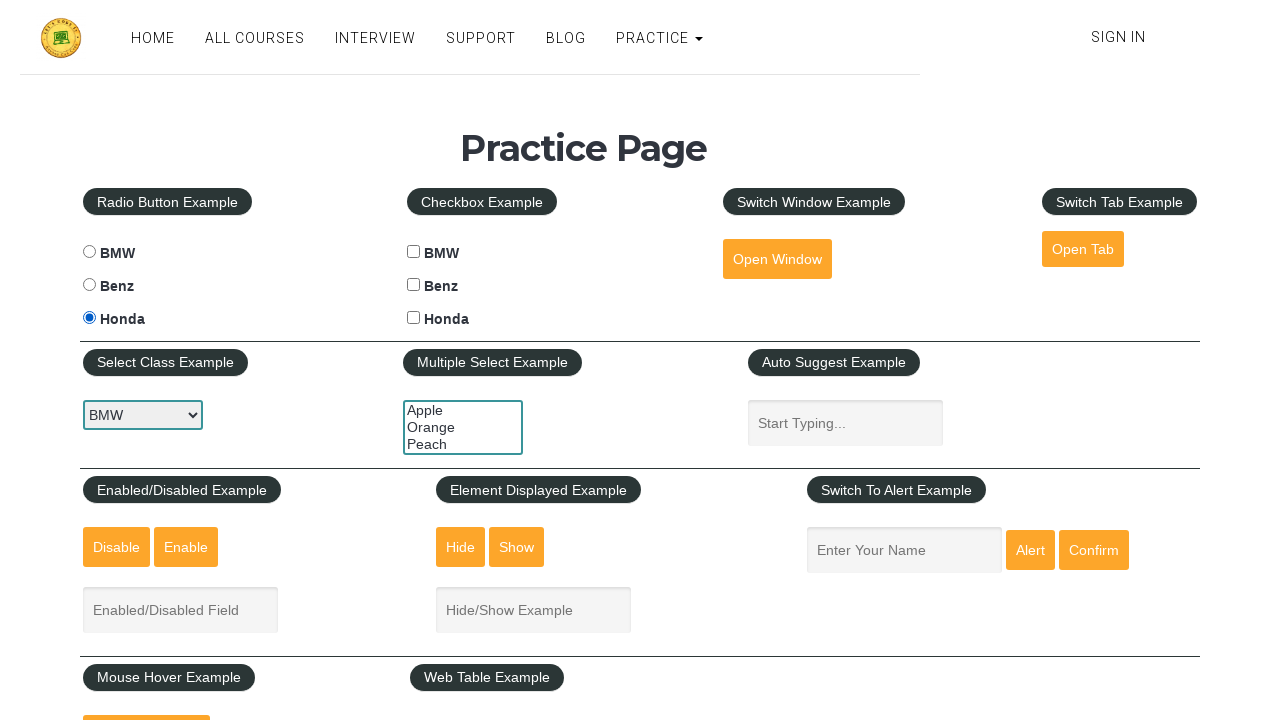